Tests basic keyboard interactions on Flipkart homepage by pressing ESCAPE key (to dismiss any popup) and then refreshing the page with F5

Starting URL: https://www.flipkart.com/

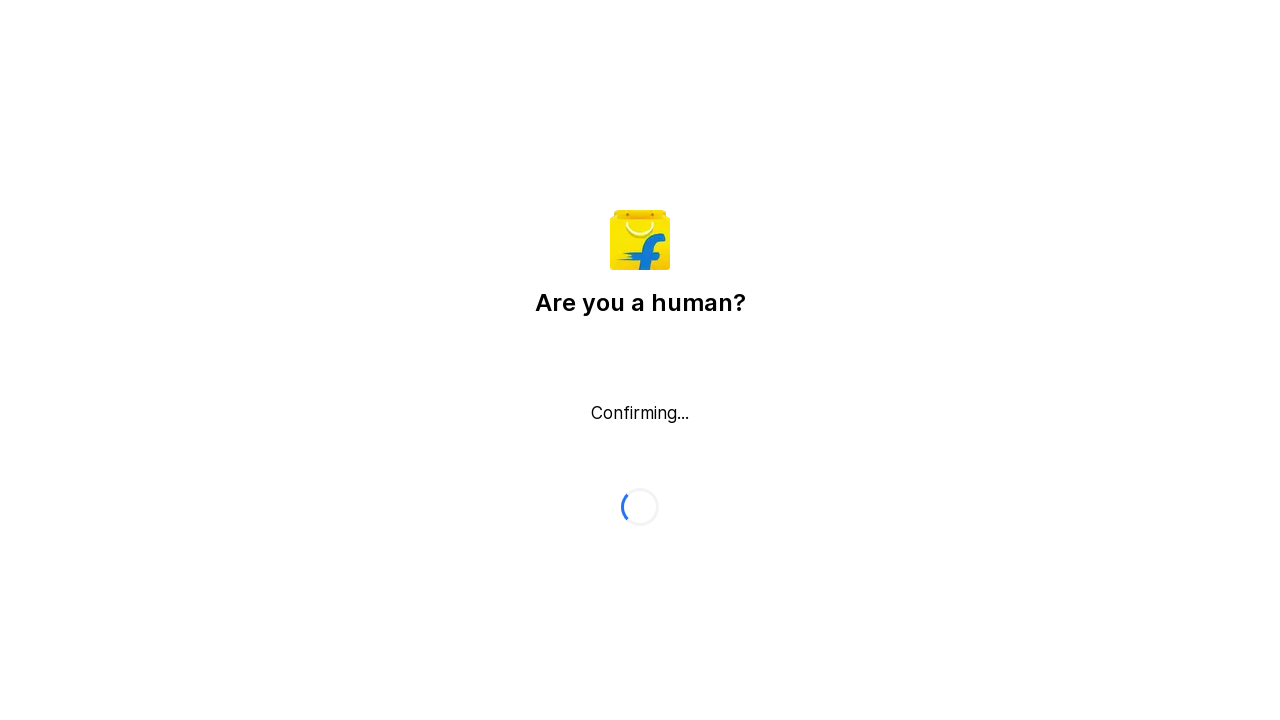

Pressed ESCAPE key to dismiss any popup on Flipkart homepage
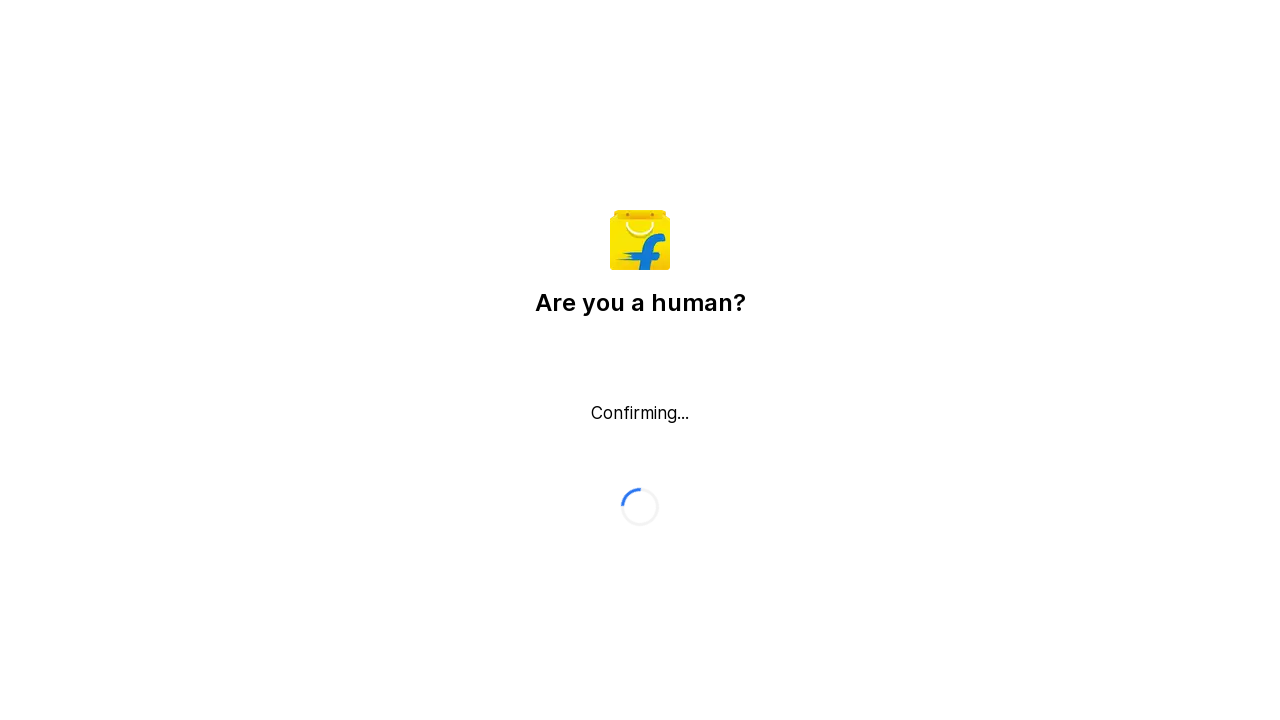

Waited 500ms for popup to close
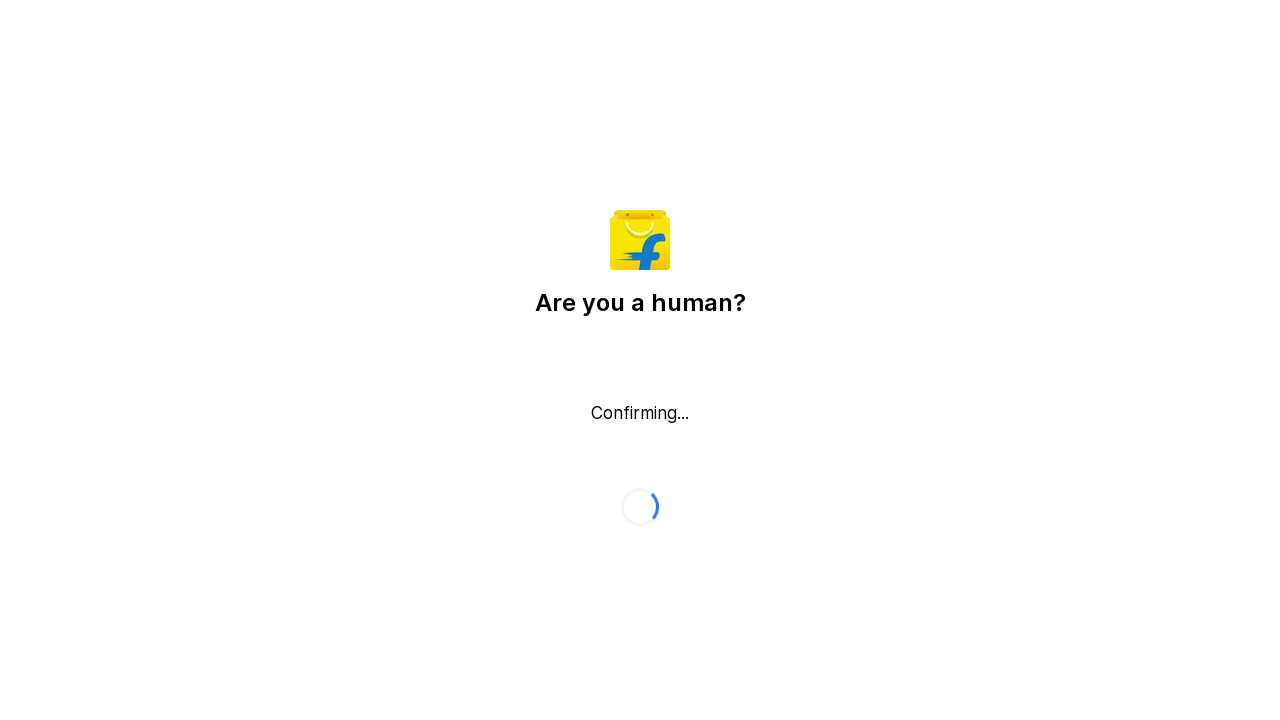

Pressed F5 to refresh the page
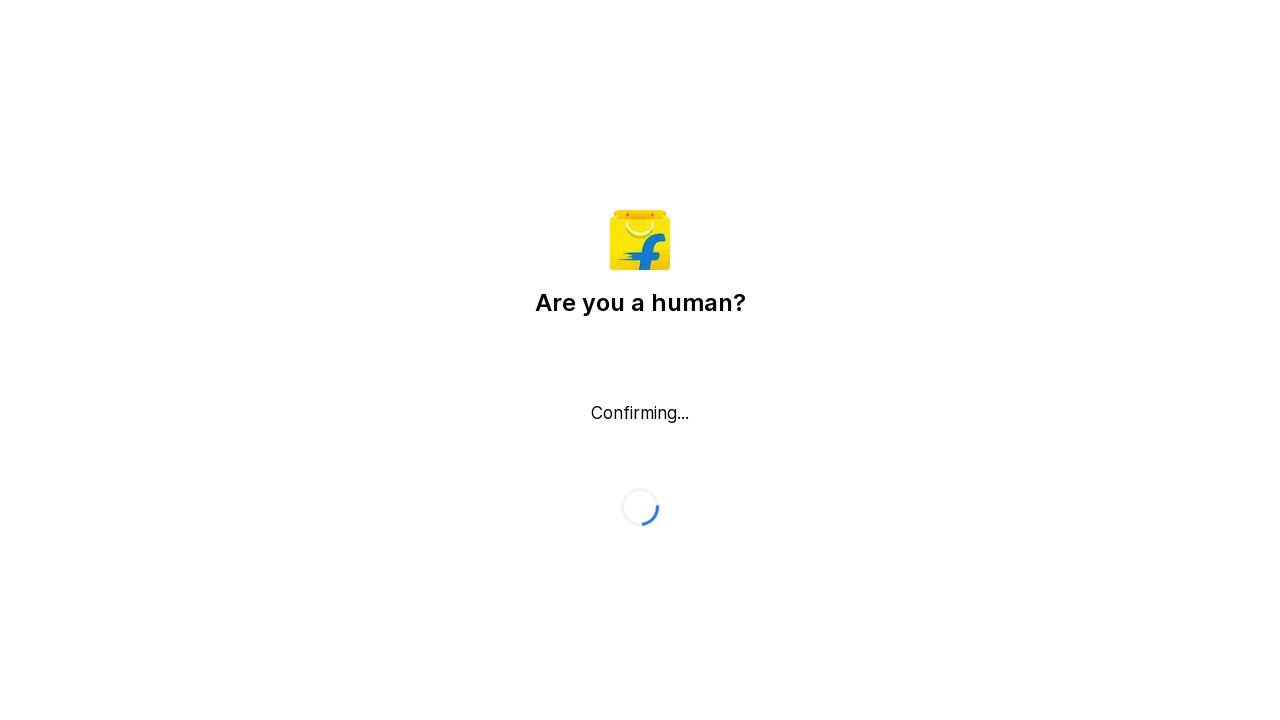

Page reloaded and DOM content loaded
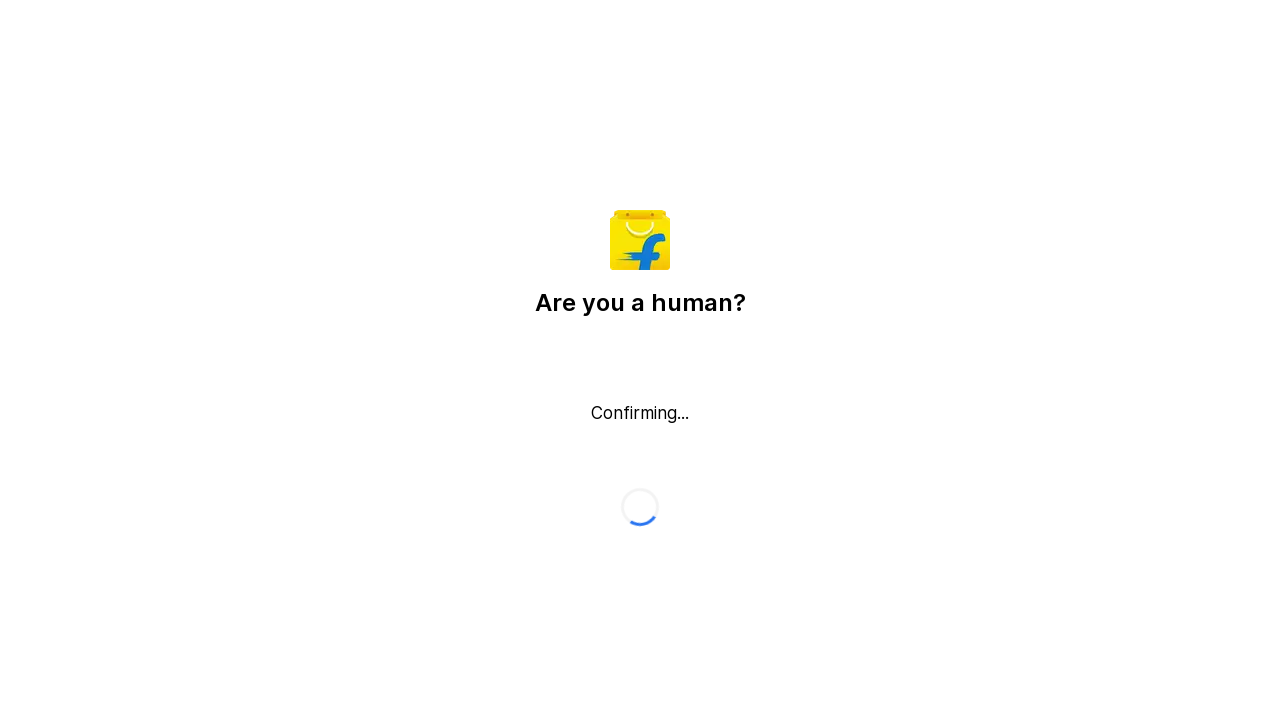

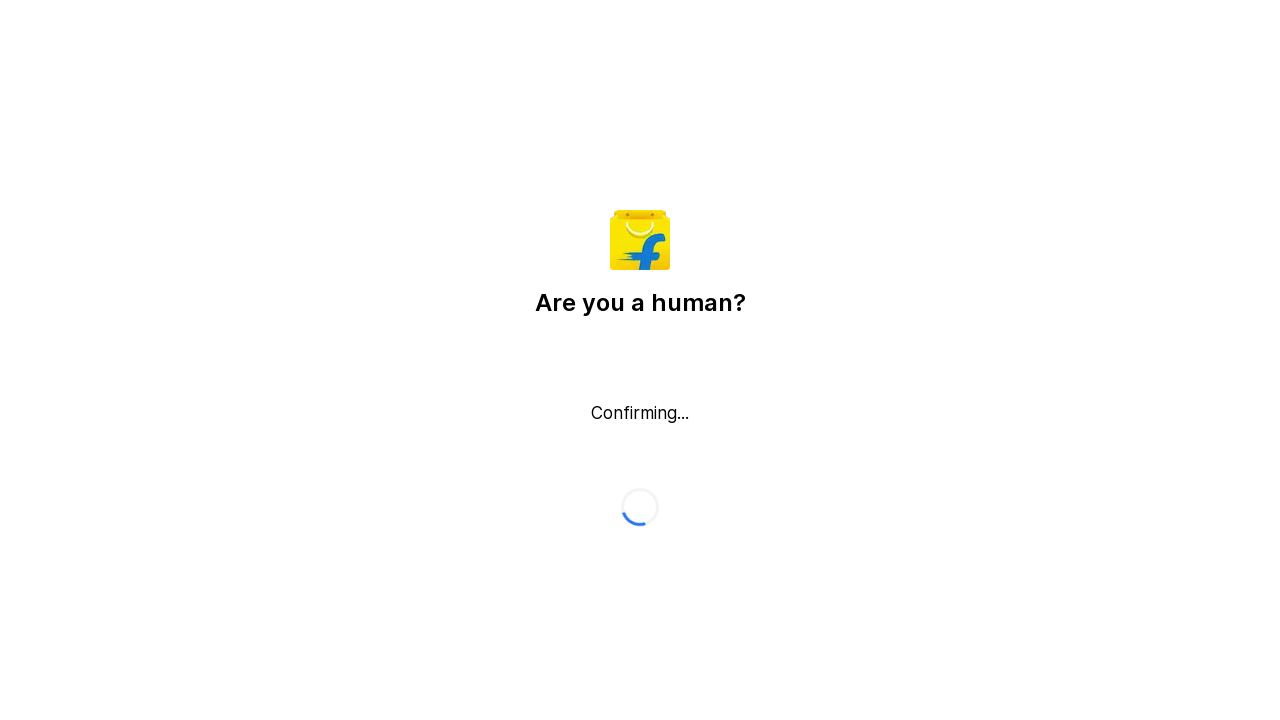